Tests dynamic content loading using explicit wait, clicking Start button and verifying "Hello World!" text appears after loading.

Starting URL: https://the-internet.herokuapp.com/dynamic_loading/1

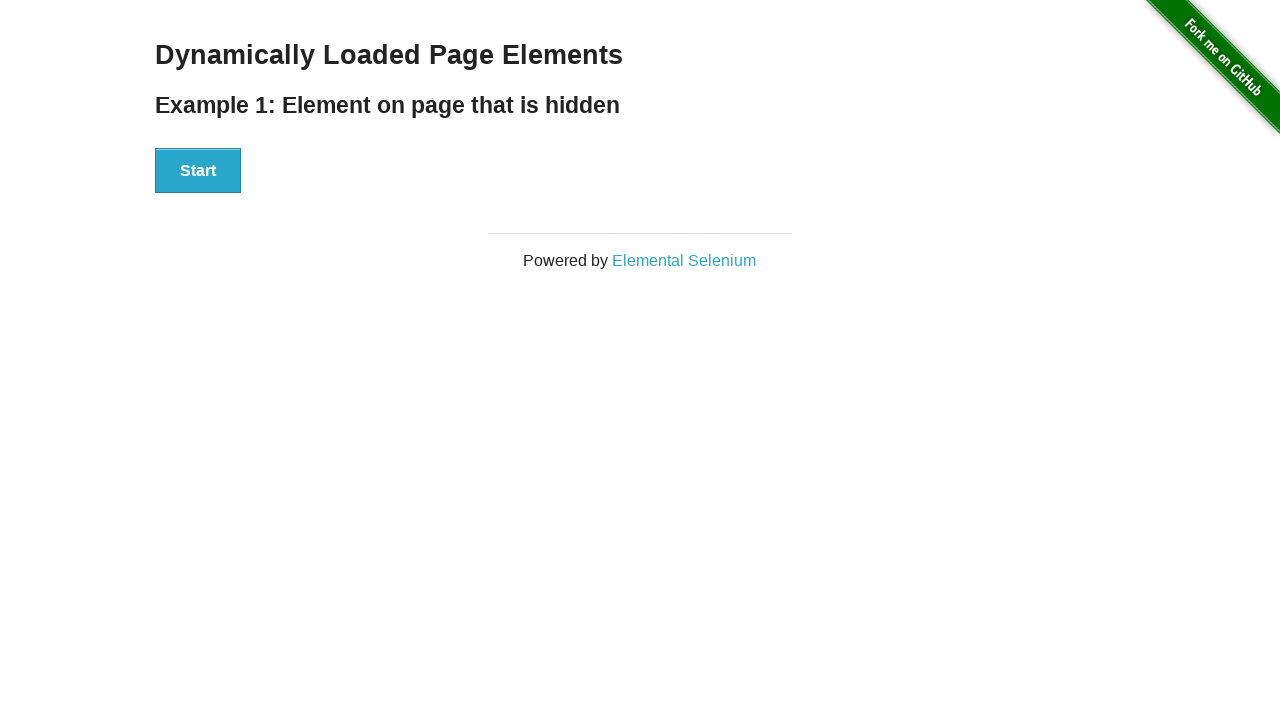

Navigated to dynamic loading test page
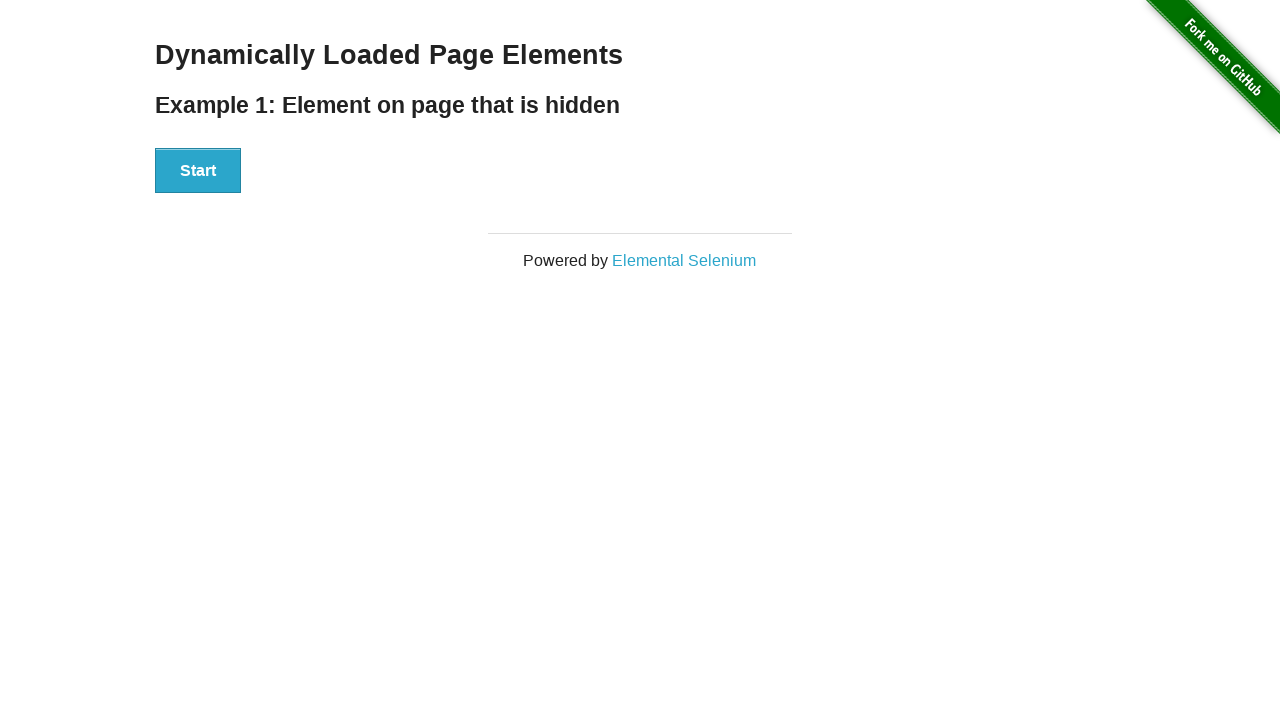

Clicked Start button to trigger dynamic content loading at (198, 171) on xpath=//div[@id='start']//button
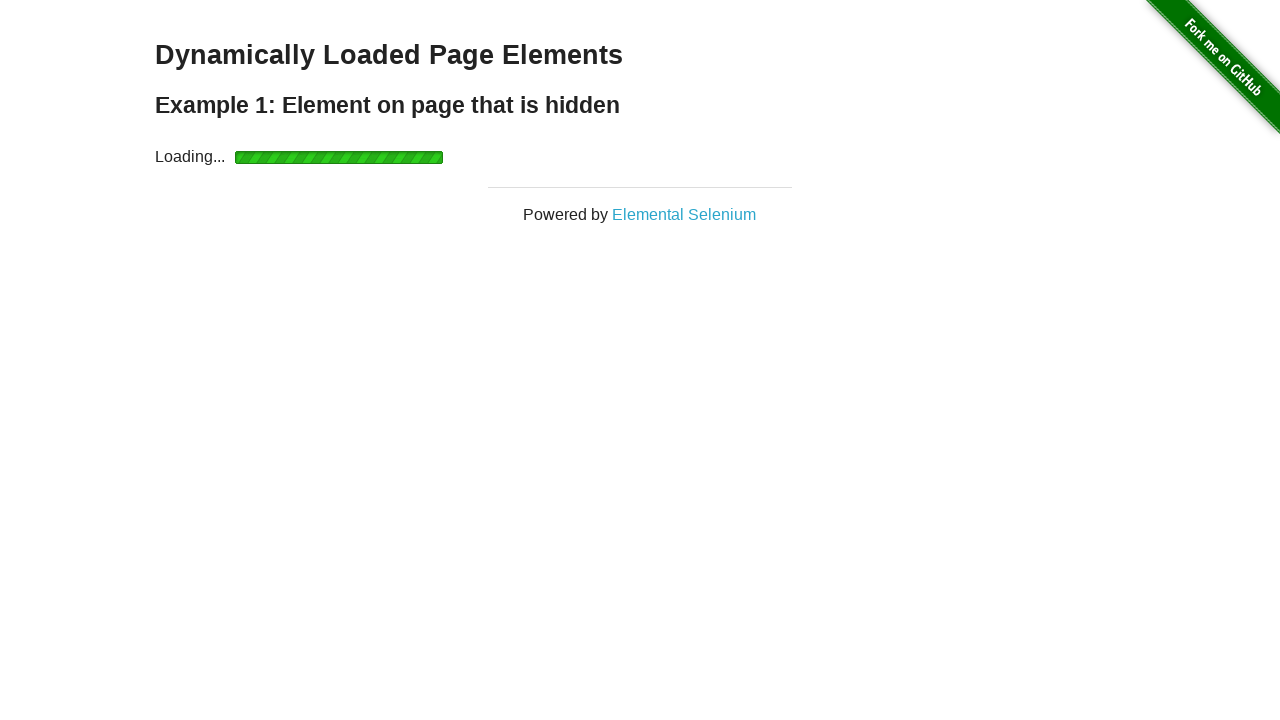

Hello World text appeared after dynamic loading completed
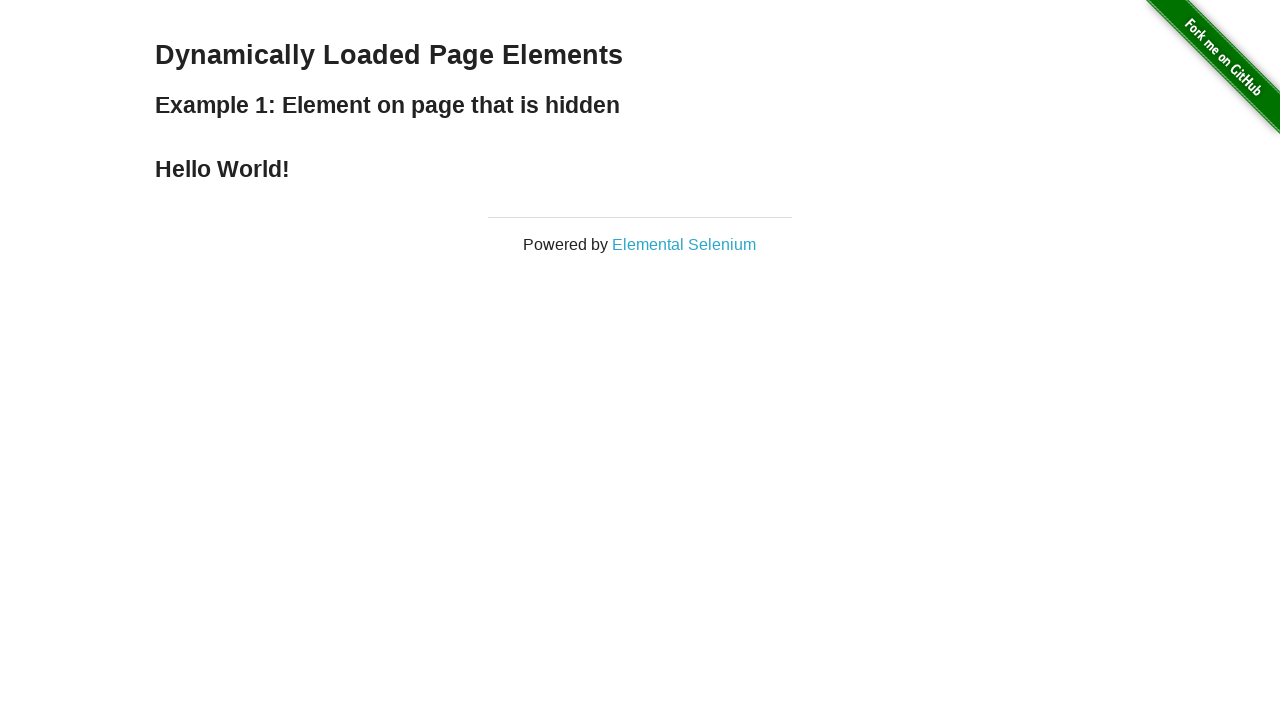

Verified that Hello World text content matches expected value
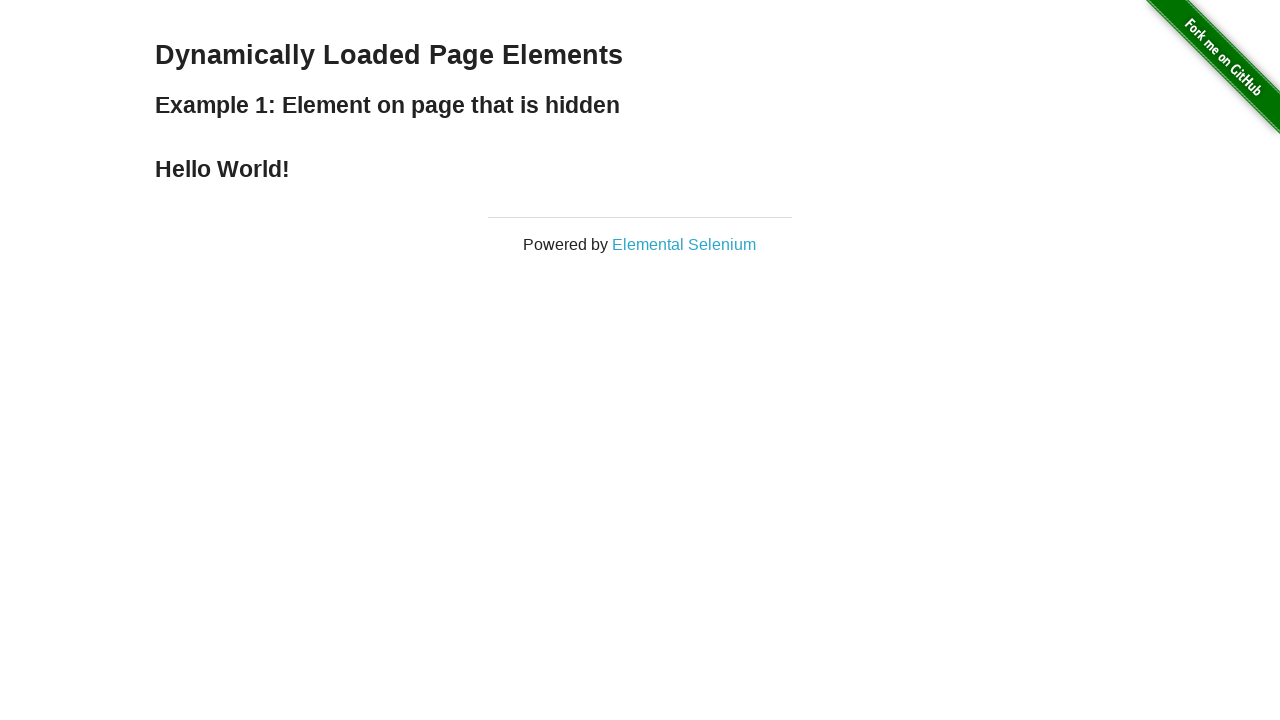

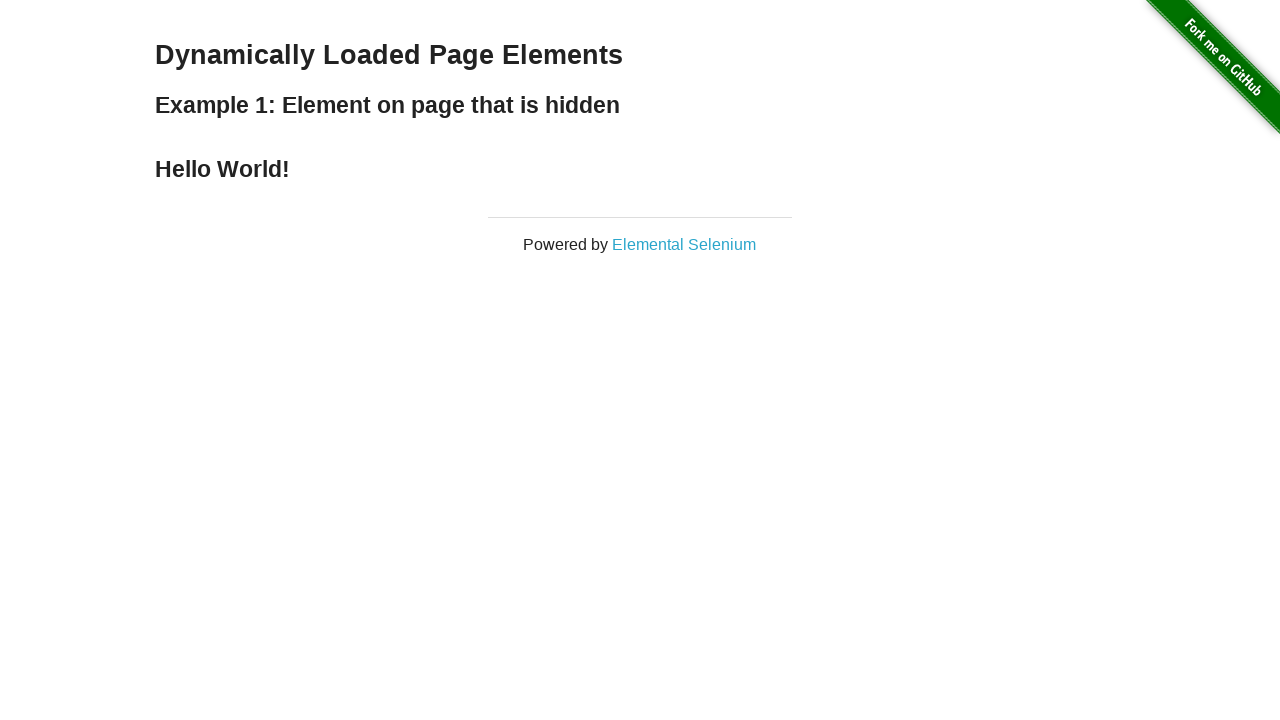